Tests the contact form on demoblaze.com by submitting a form with an invalid name (numeric characters) and verifying that an alert is displayed in response.

Starting URL: https://www.demoblaze.com/

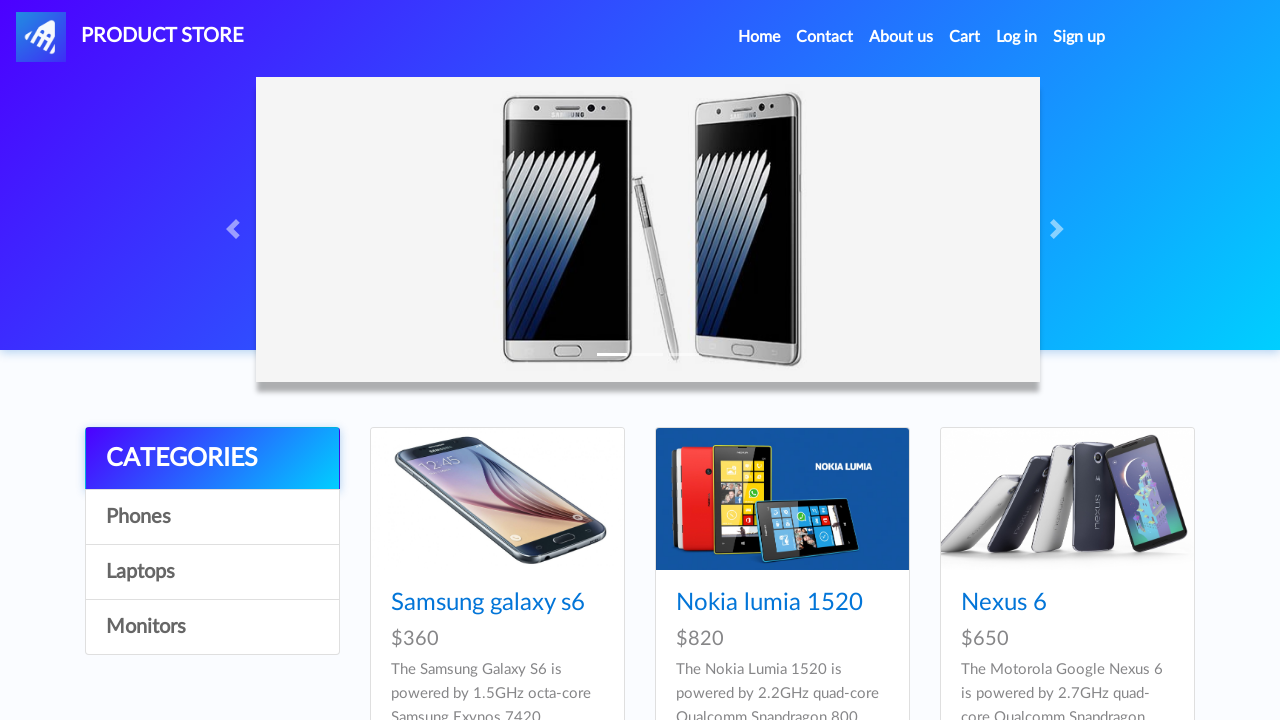

Clicked Contact link to open contact modal at (825, 37) on xpath=//a[text()='Contact']
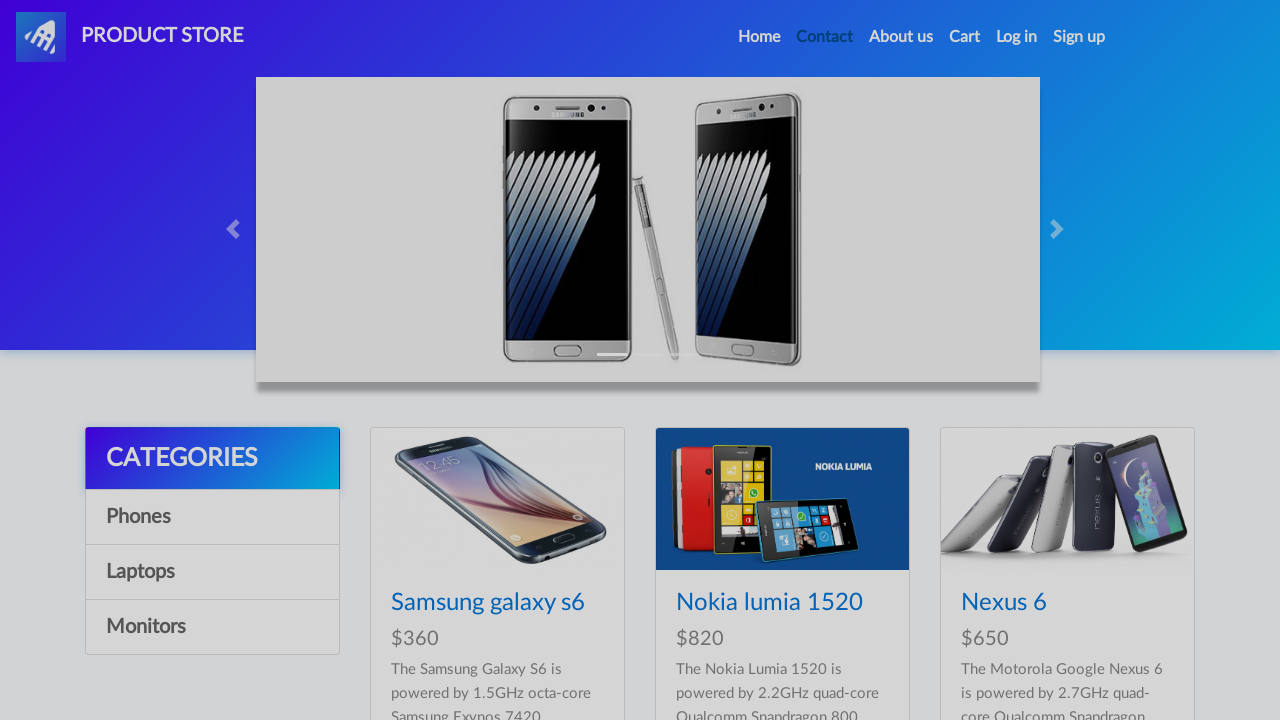

Contact modal appeared with email field visible
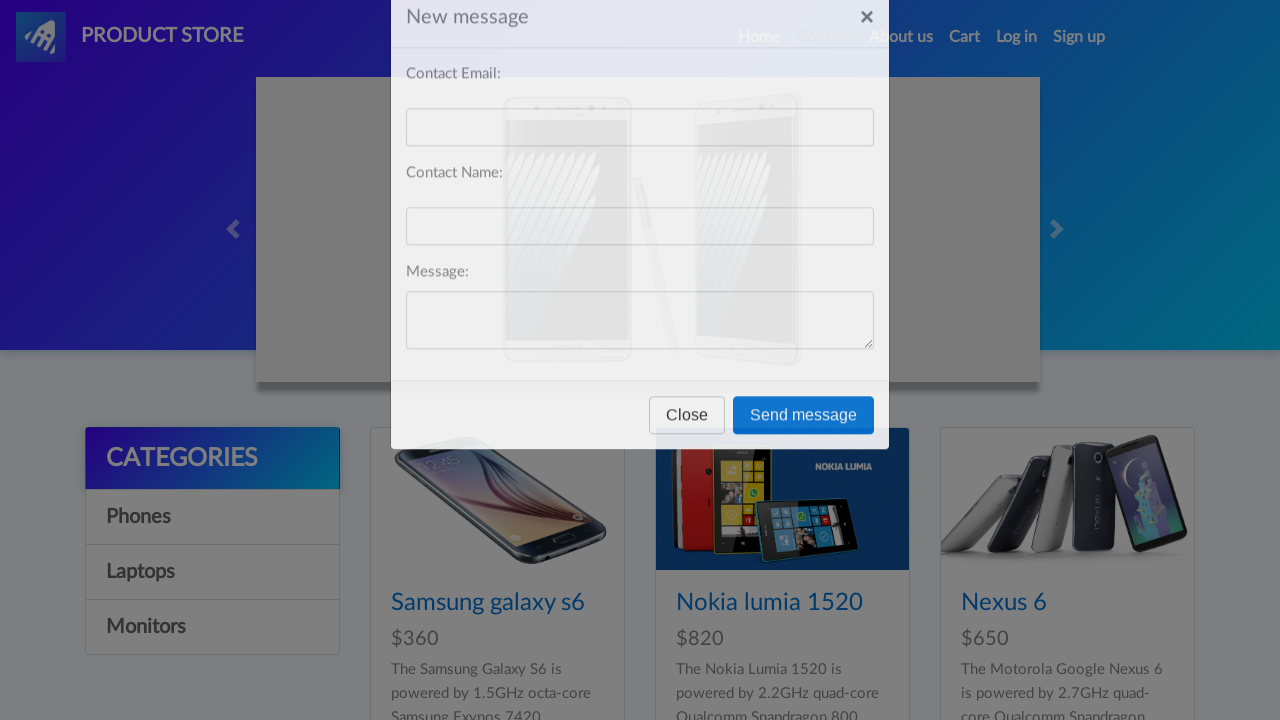

Filled email field with 'bashirrimawi@gmail.com' on #recipient-email
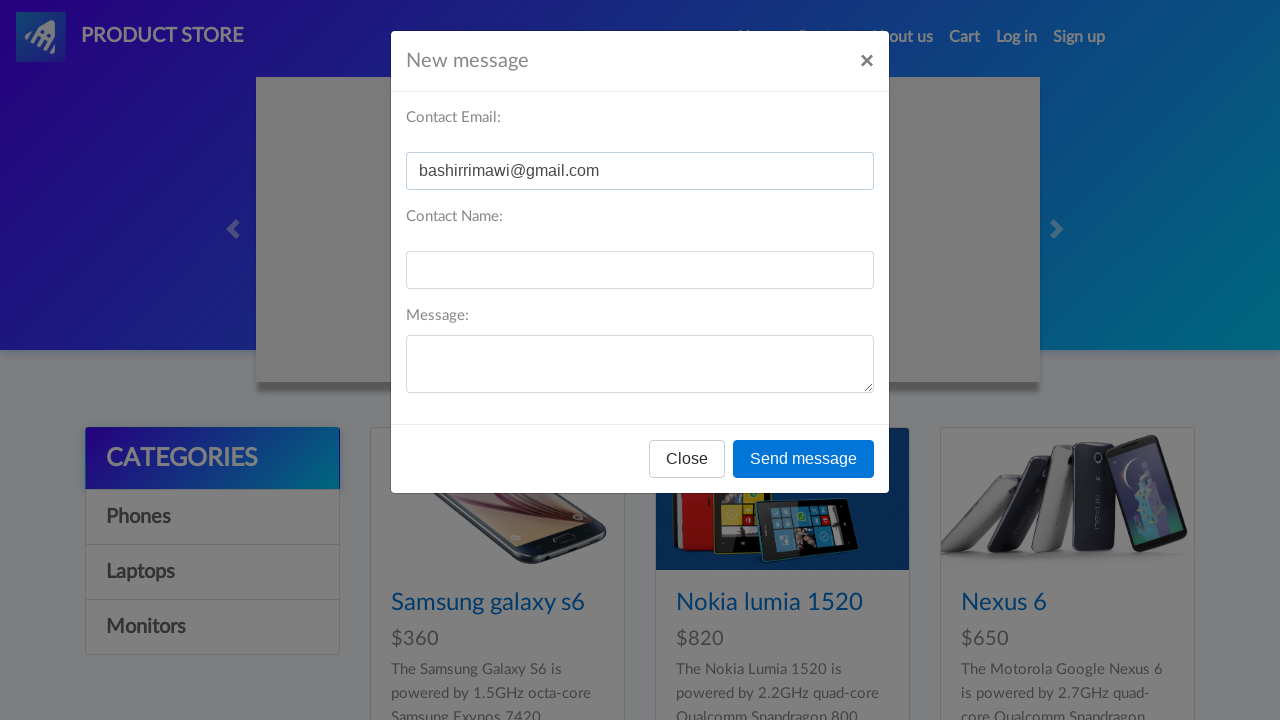

Filled name field with invalid numeric data '12345' on #recipient-name
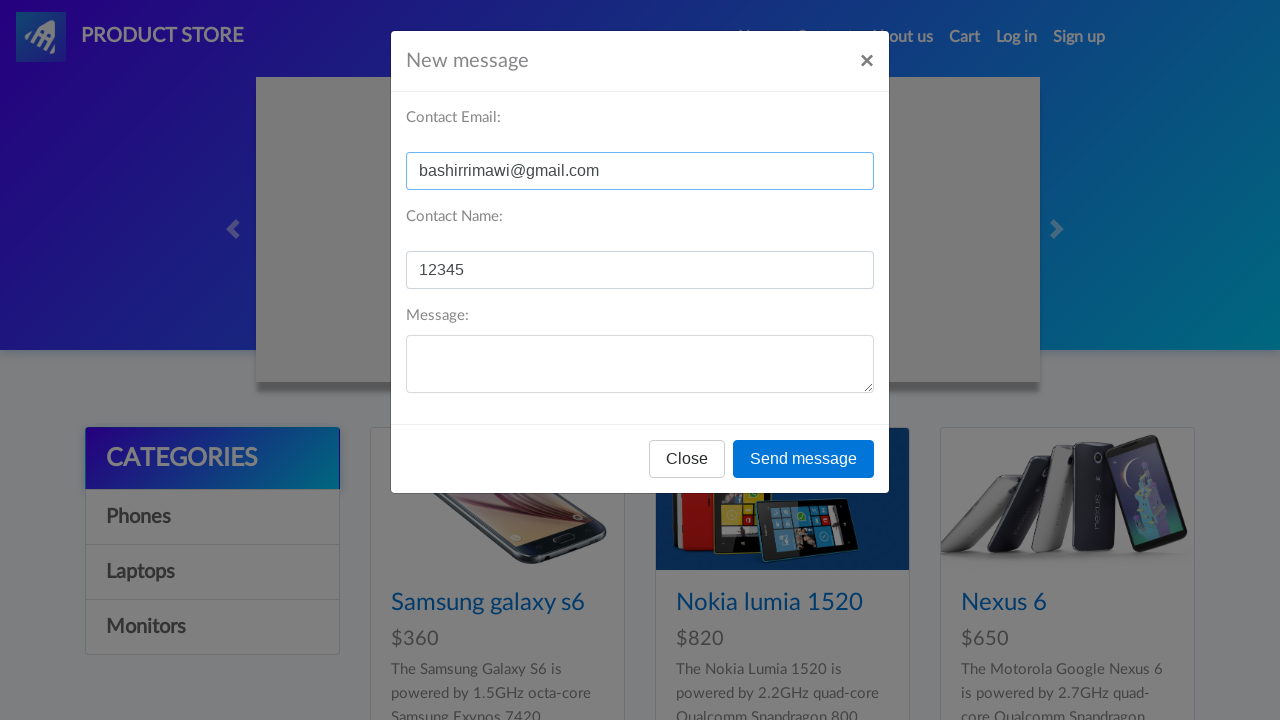

Filled message field with 'Trying to send with invalid name' on #message-text
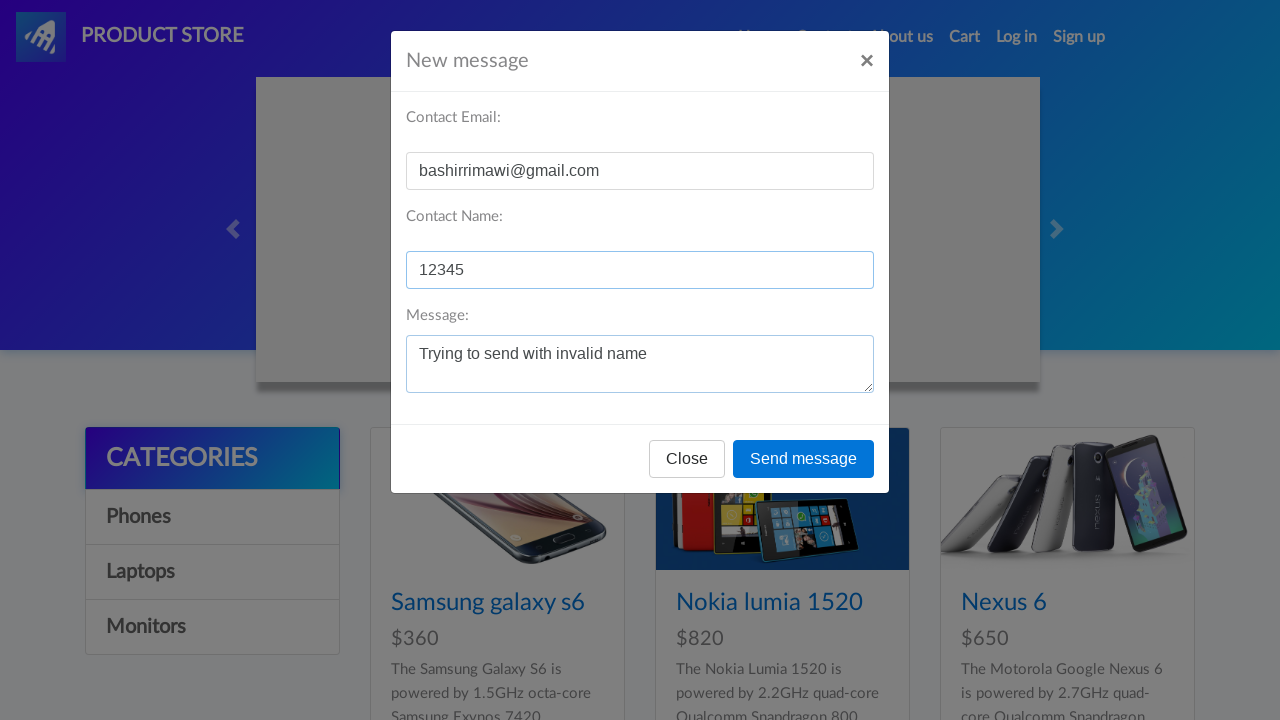

Clicked Send message button with invalid name at (804, 459) on xpath=//button[text()='Send message']
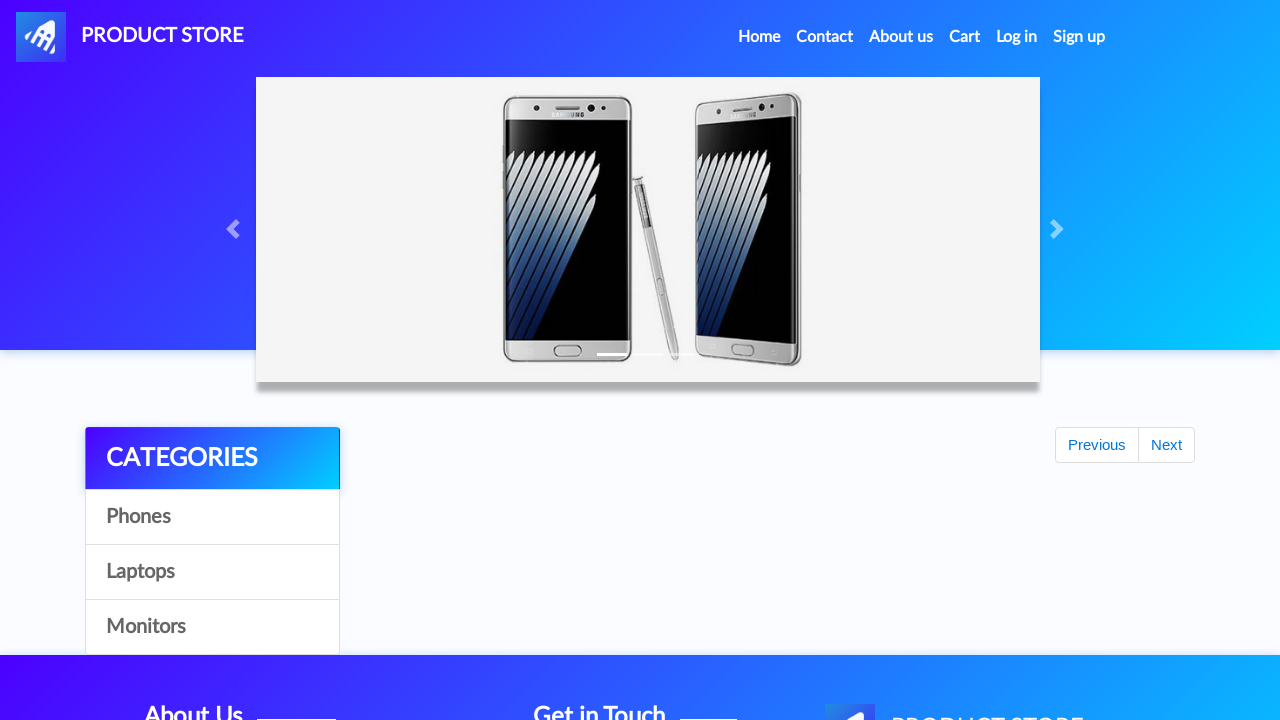

Set up dialog handler to accept alerts
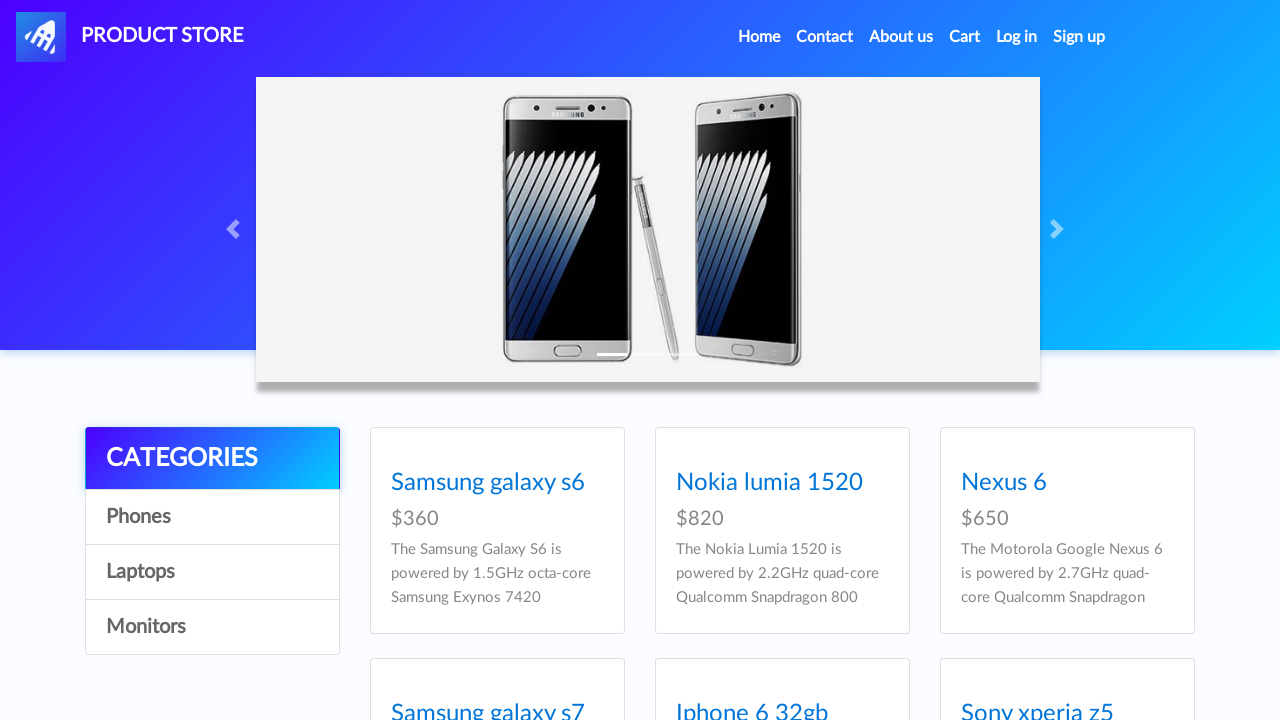

Waited for alert dialog to appear and be handled
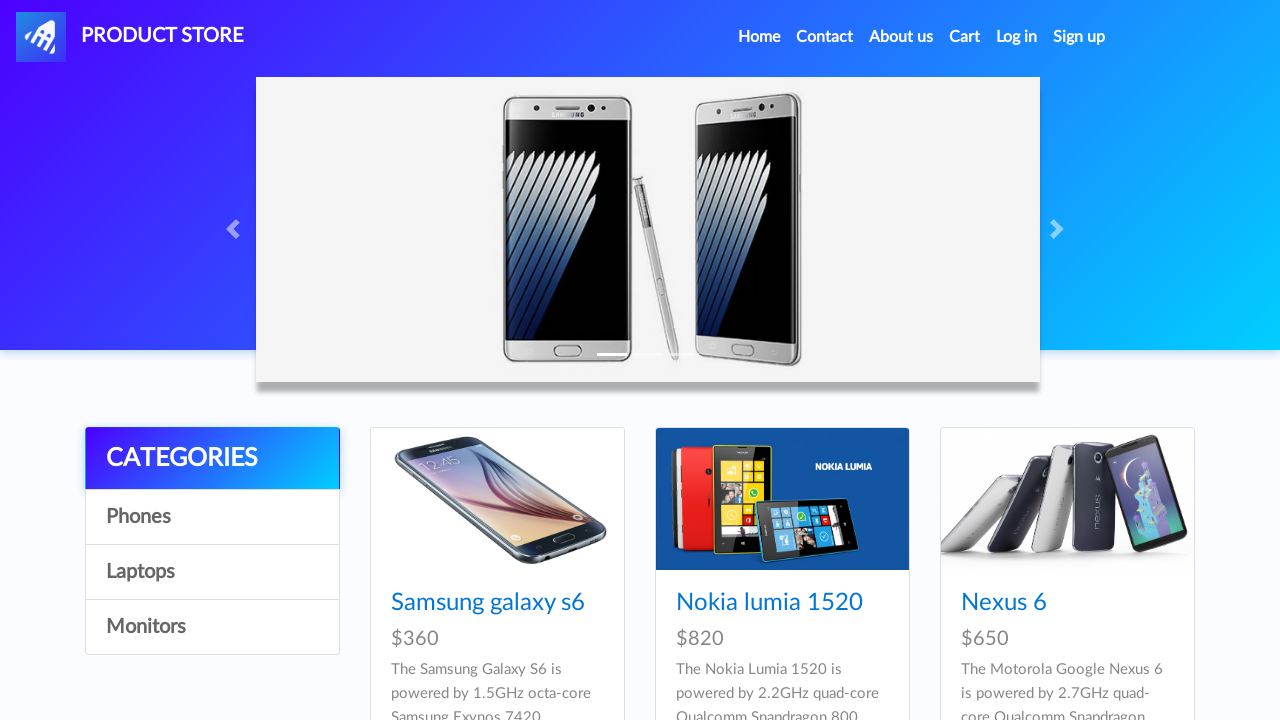

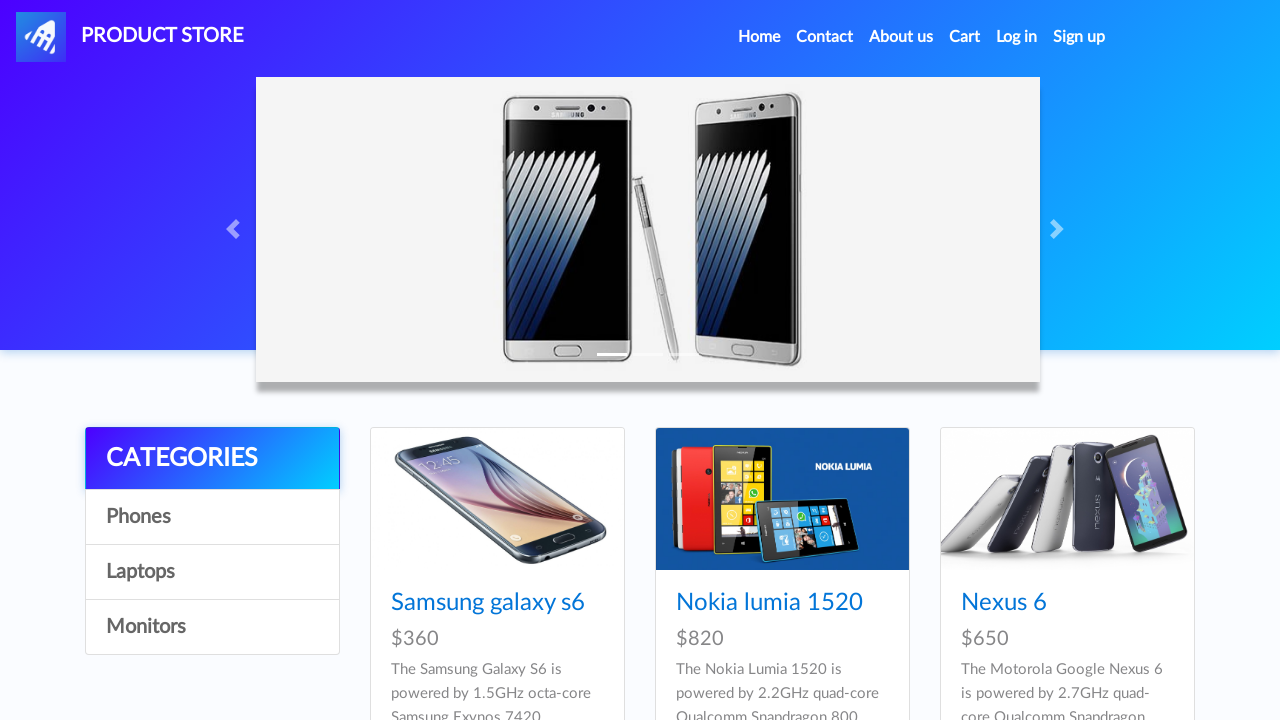